Tests sending keys to a text field by clearing the email input and entering a new email address

Starting URL: https://www.selenium.dev/selenium/web/inputs.html

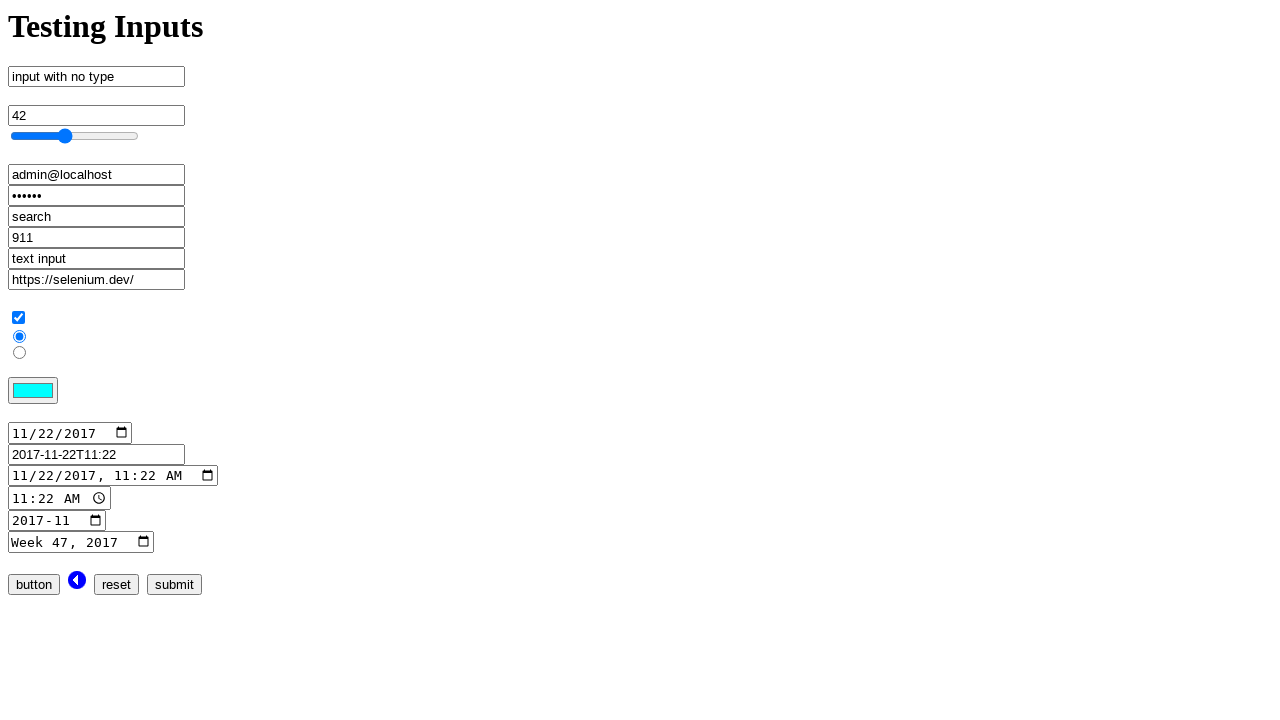

Cleared email input field on input[name='email_input']
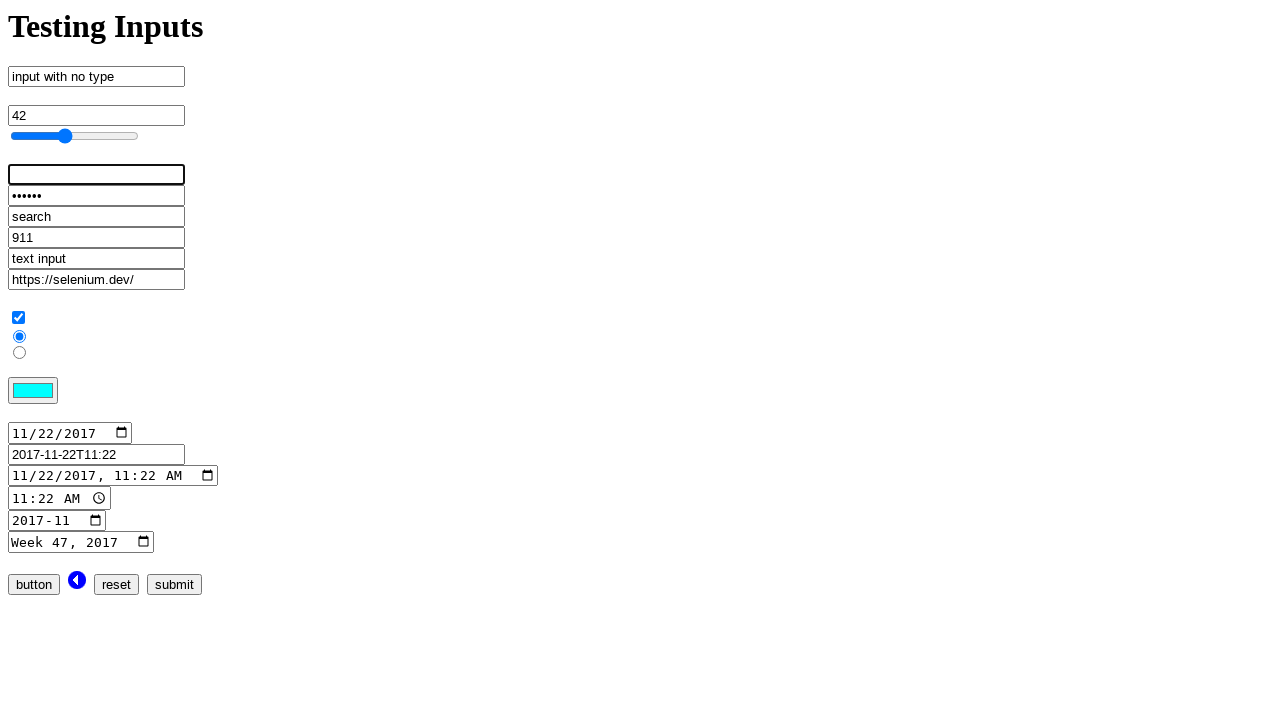

Entered new email address 'admin@localhost.dev' into email input field on input[name='email_input']
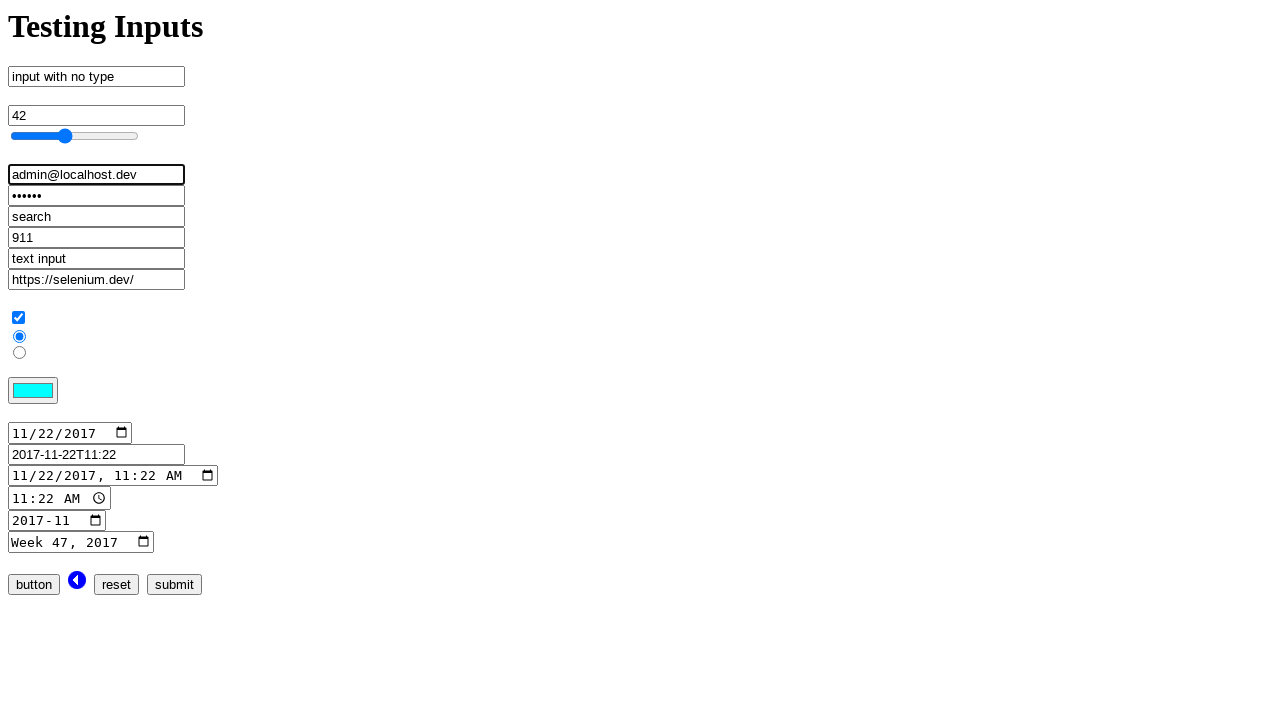

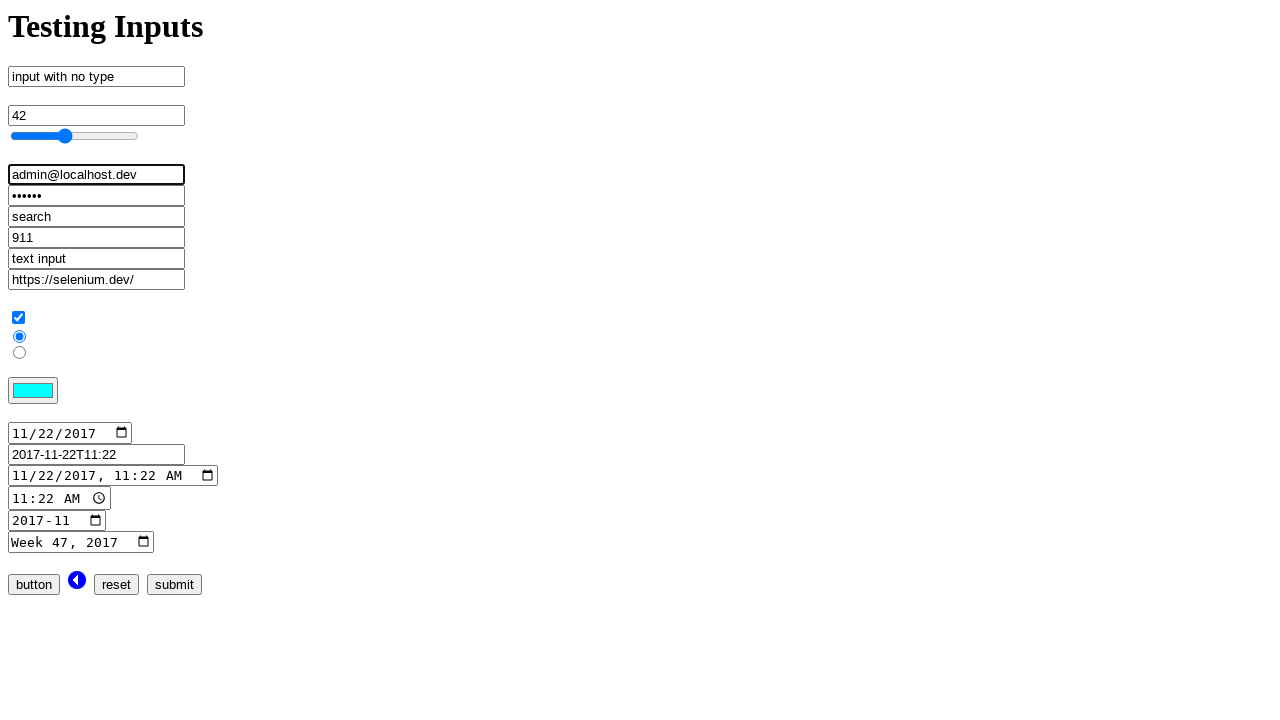